Tests a registration form by filling in first name, last name, and email fields, then submitting the form and verifying the success message

Starting URL: https://suninjuly.github.io/registration1.html

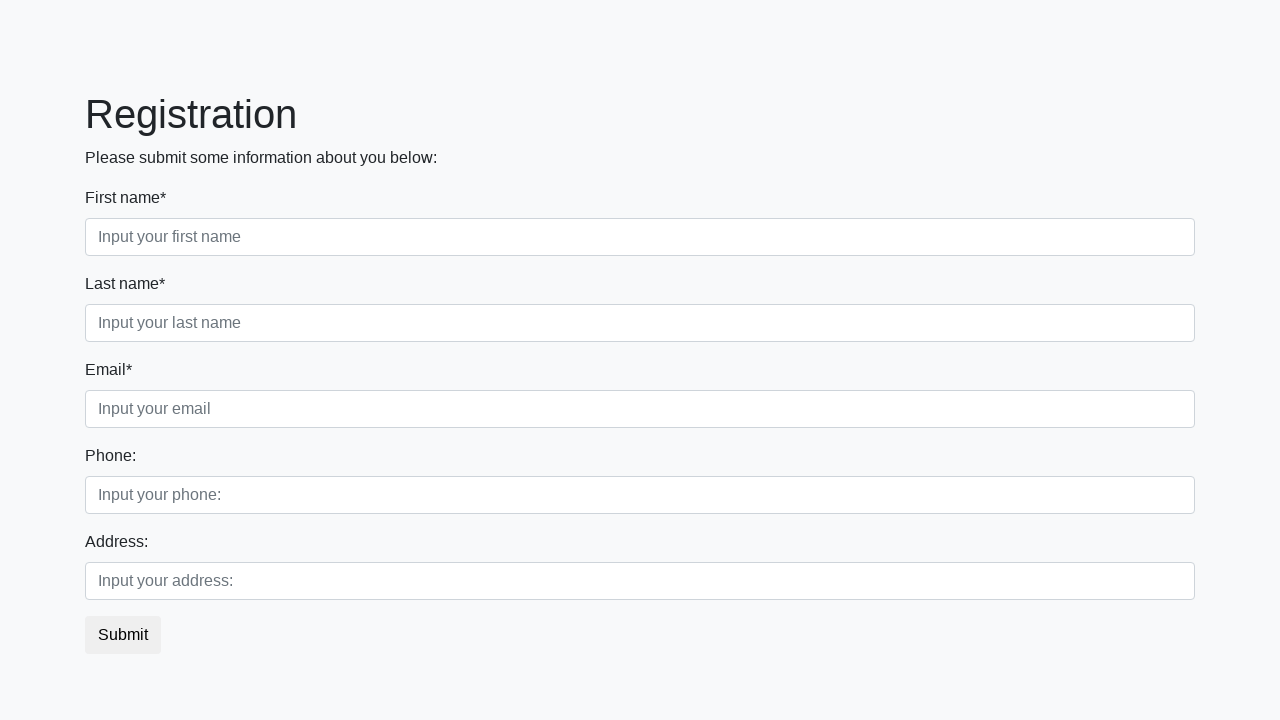

Filled first name field with 'Andrei' on input:first-of-type
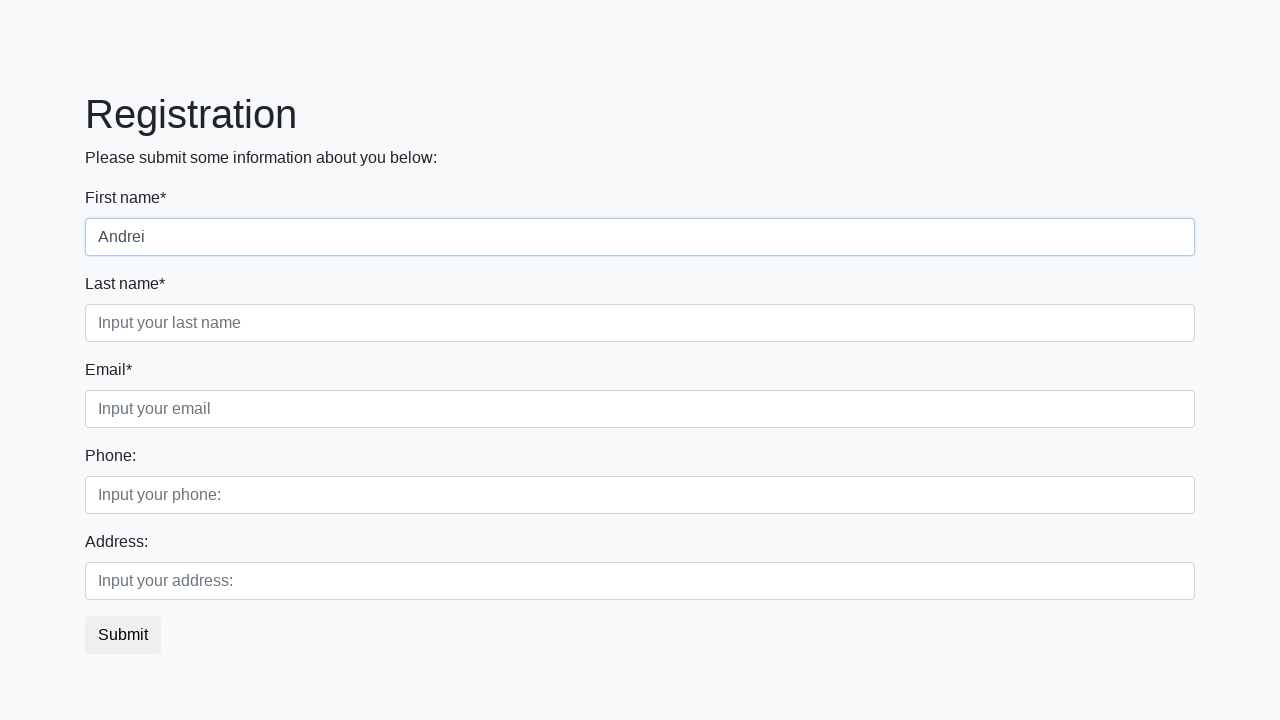

Filled last name field with 'Cherevichki' on .form-control.second
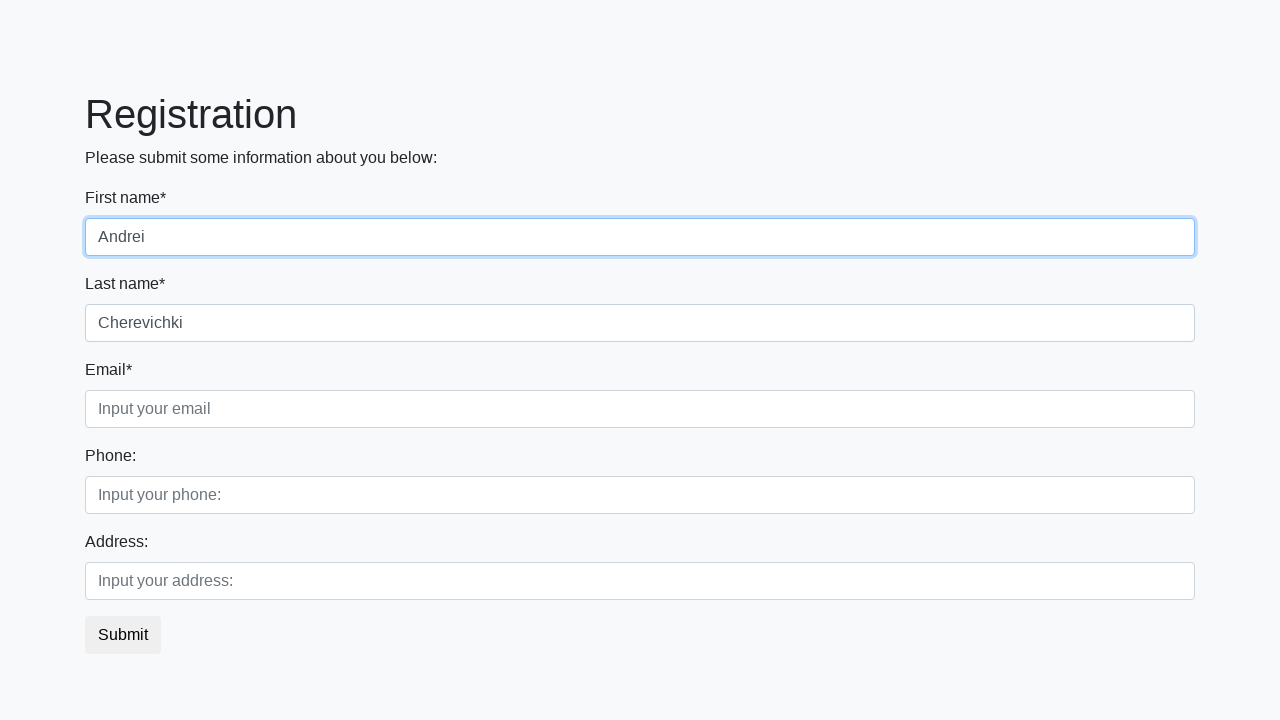

Filled email field with 'asfa@yandex.ru' on div:nth-child(3) .form-control
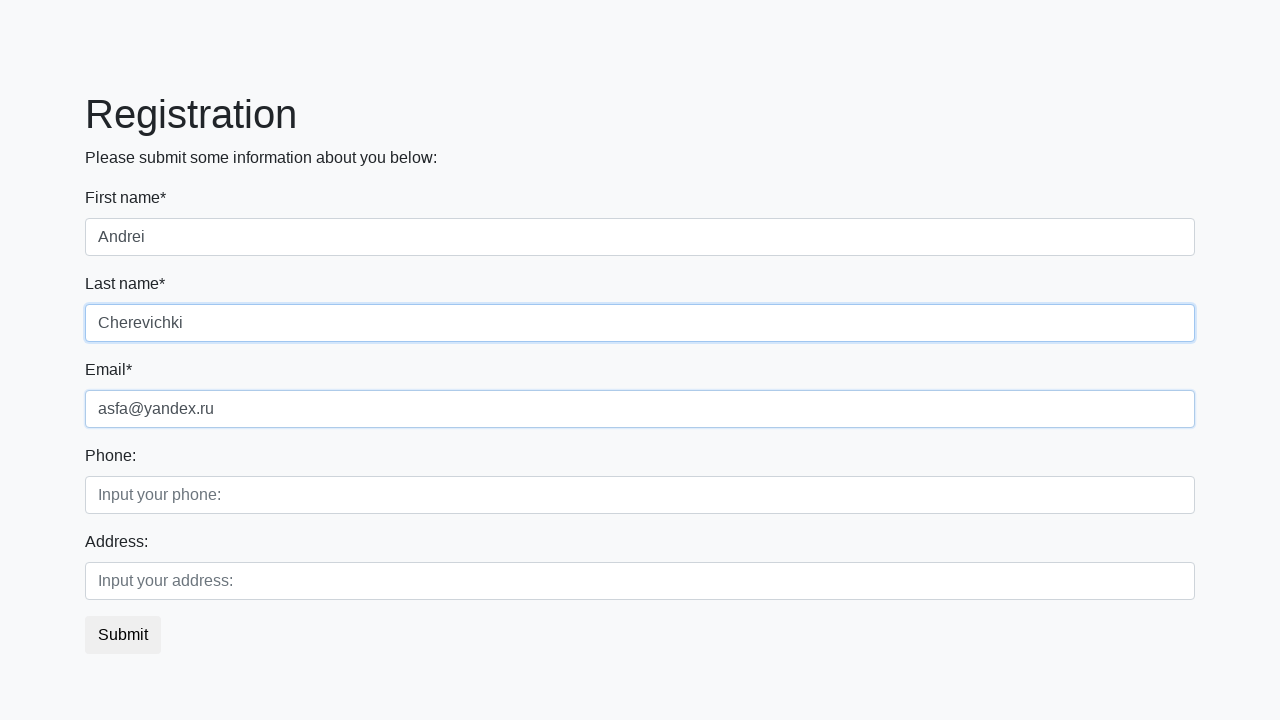

Clicked Submit button to register at (123, 635) on xpath=//button[text()='Submit']
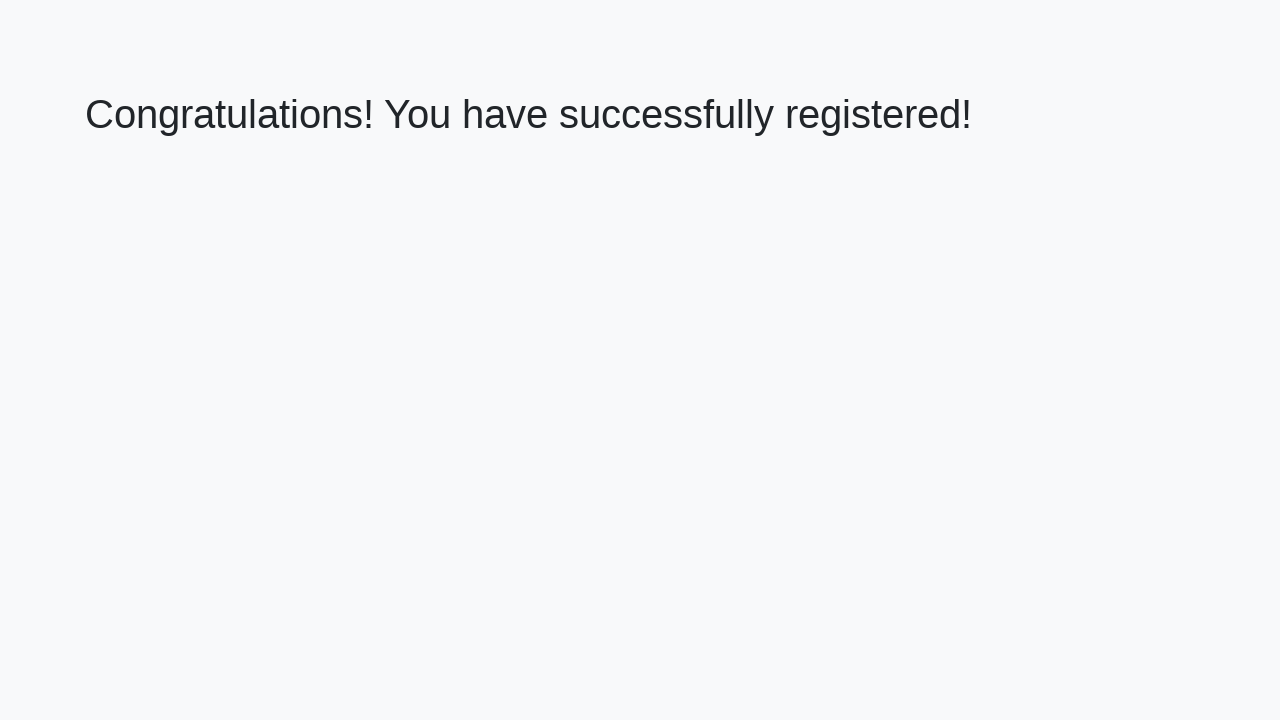

Success message heading appeared
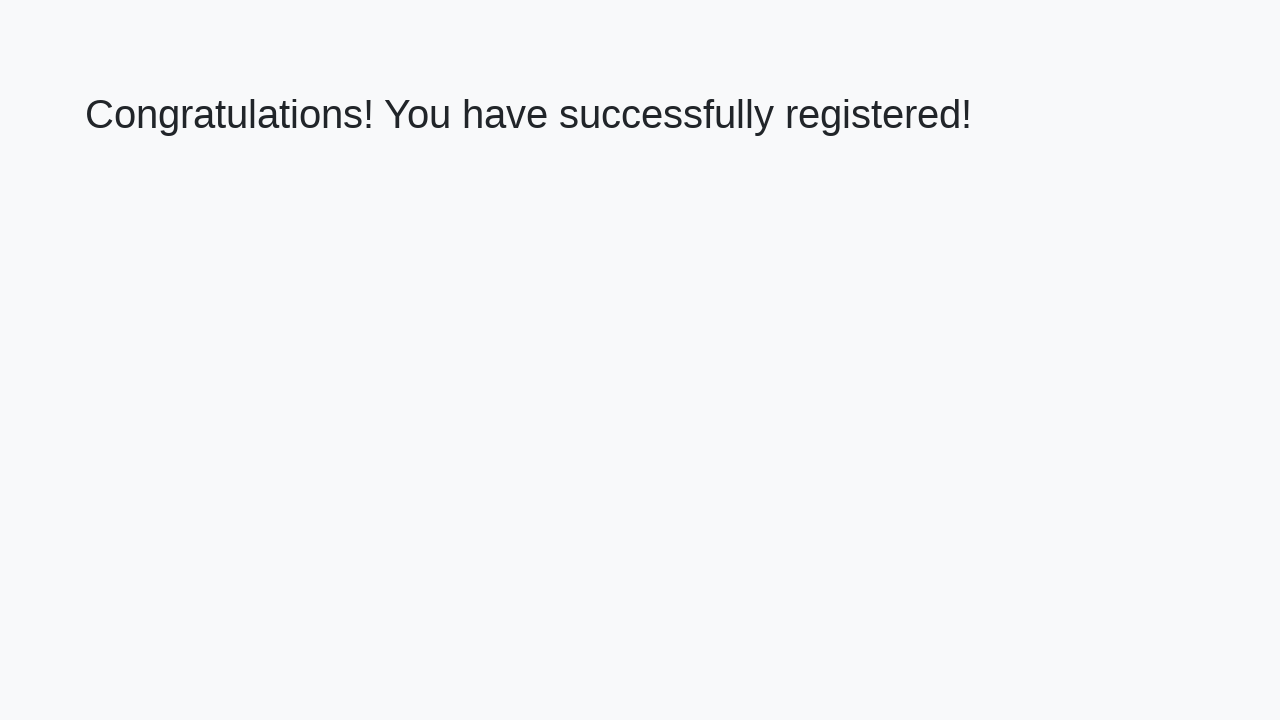

Verified success message: 'Congratulations! You have successfully registered!'
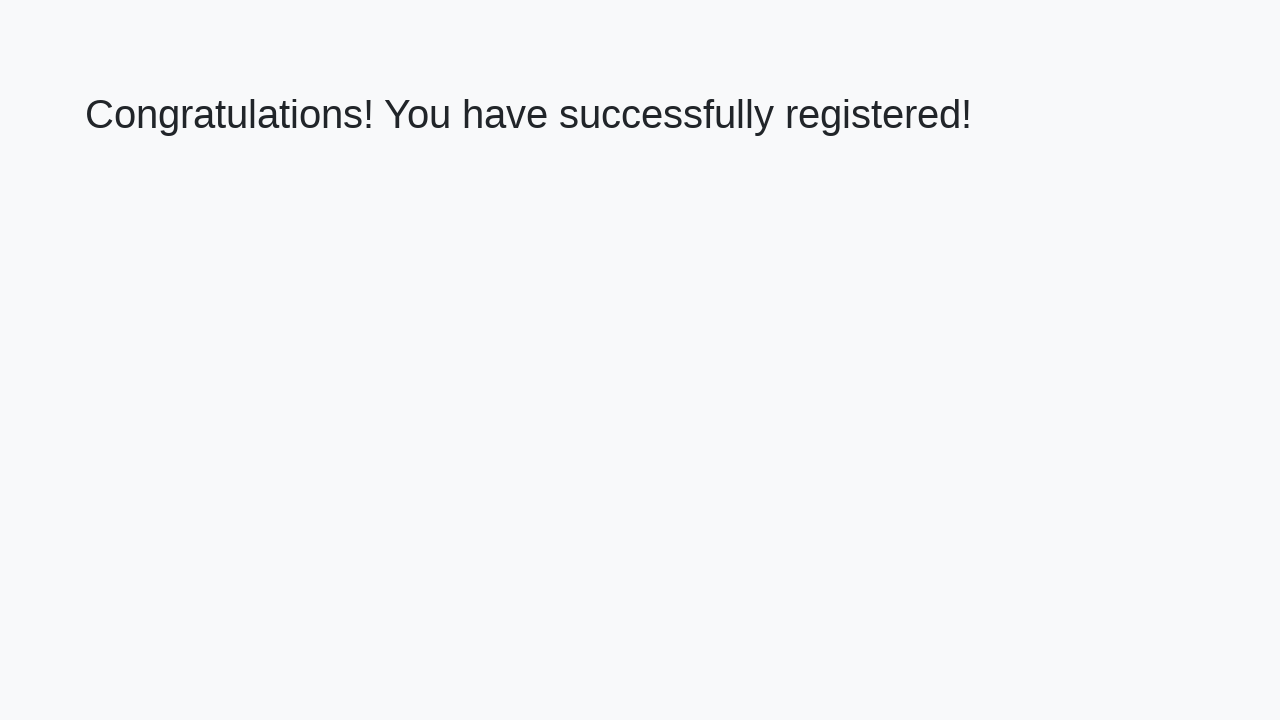

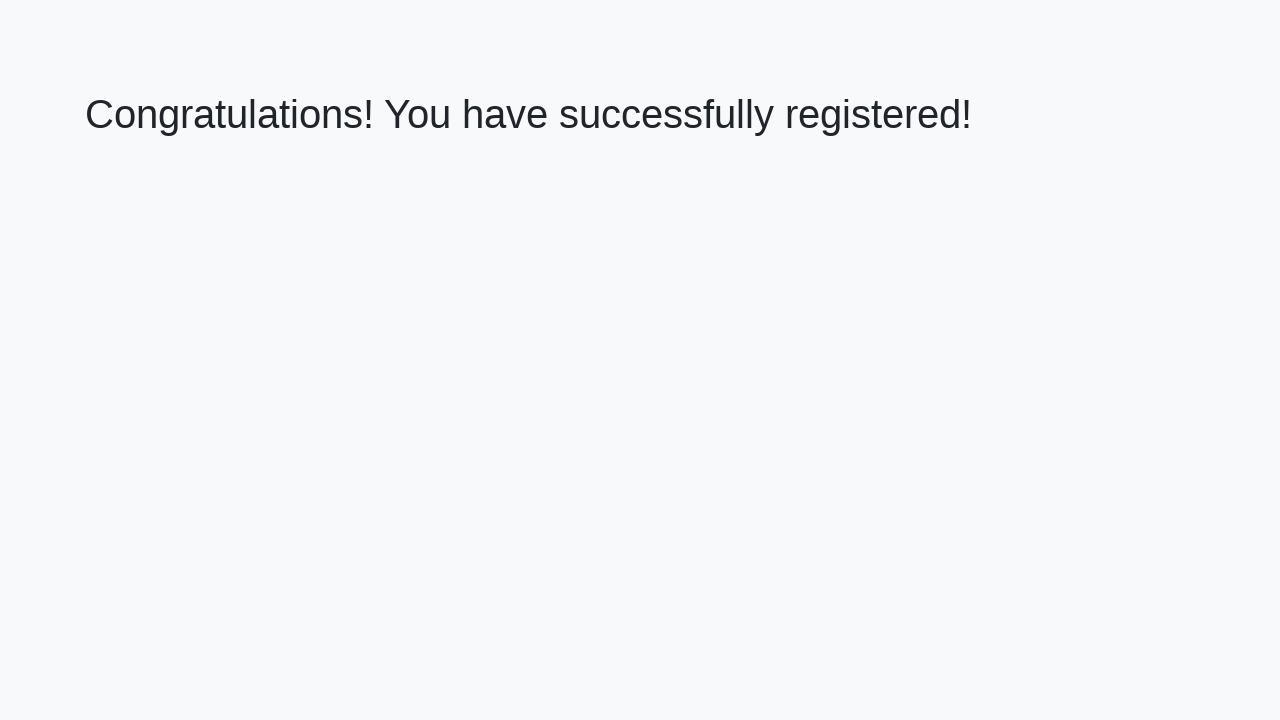